Tests that the Custom subdomain on sample environment page loads and displays a visitorId in a pre element

Starting URL: https://experiments.martinmakarsky.com/fingerprint-pro-full-subdomain-sample-environment

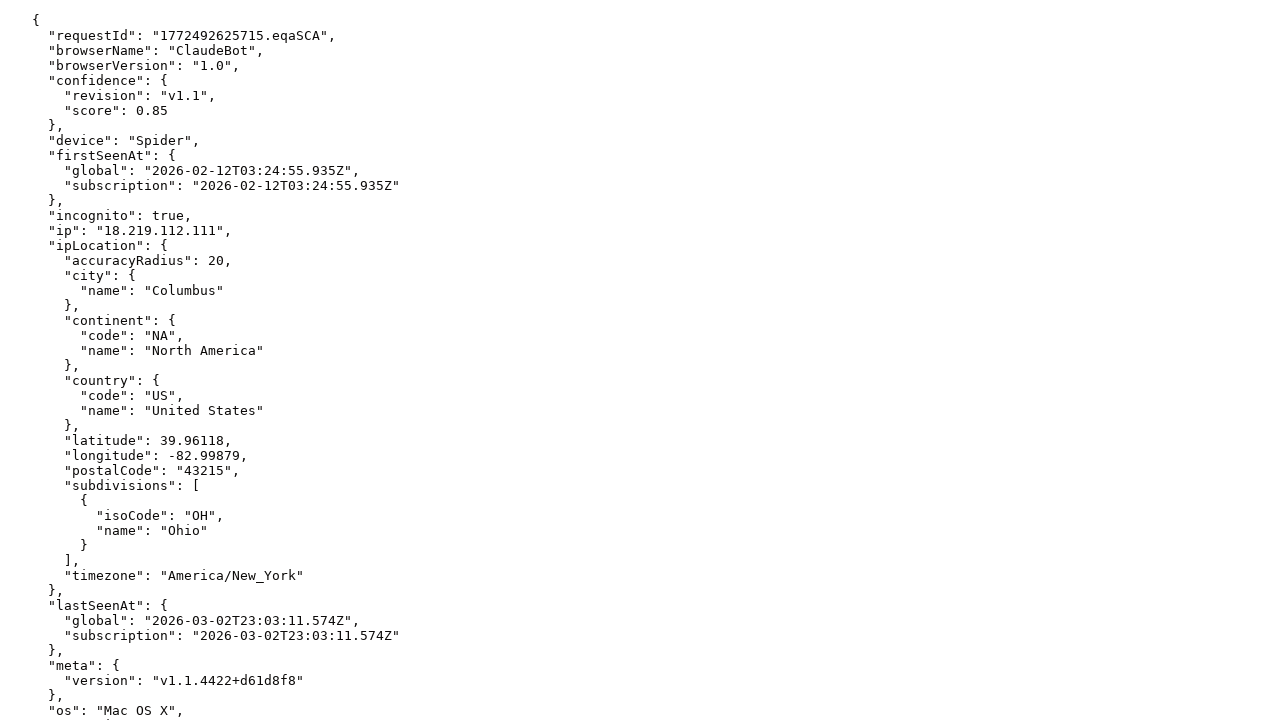

Navigated to Custom subdomain on sample environment page
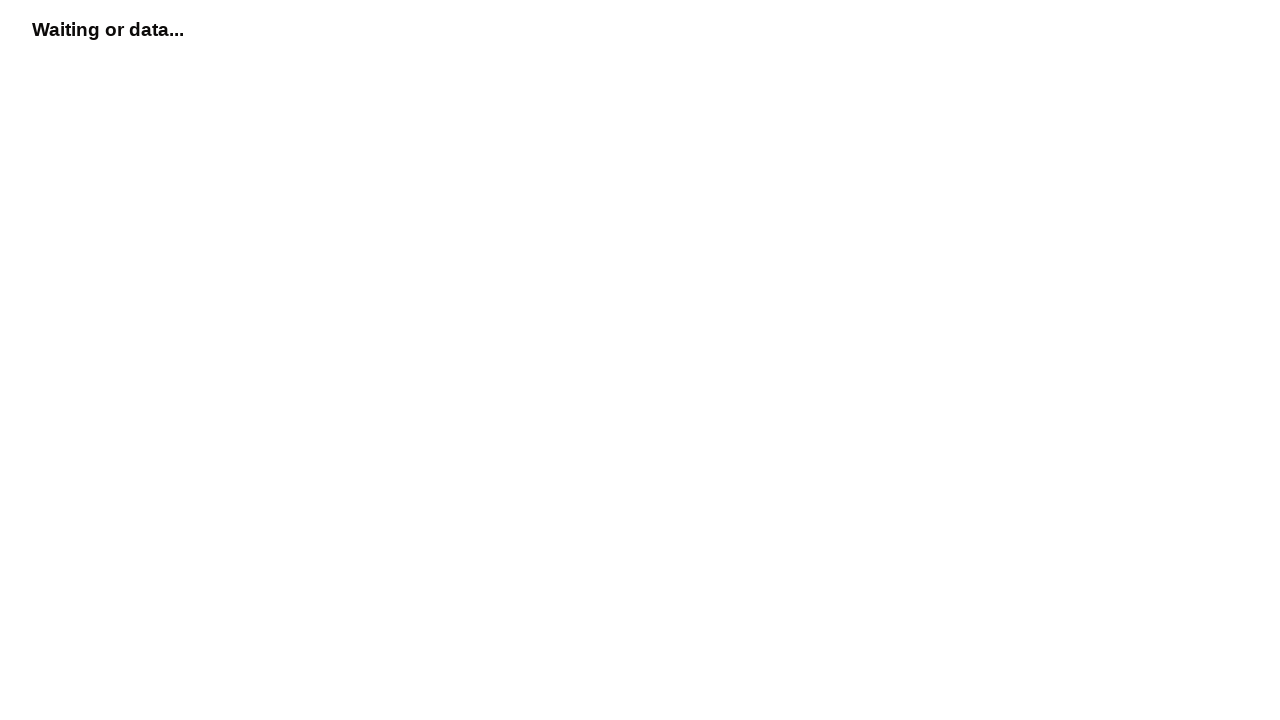

Pre element with visitorId loaded
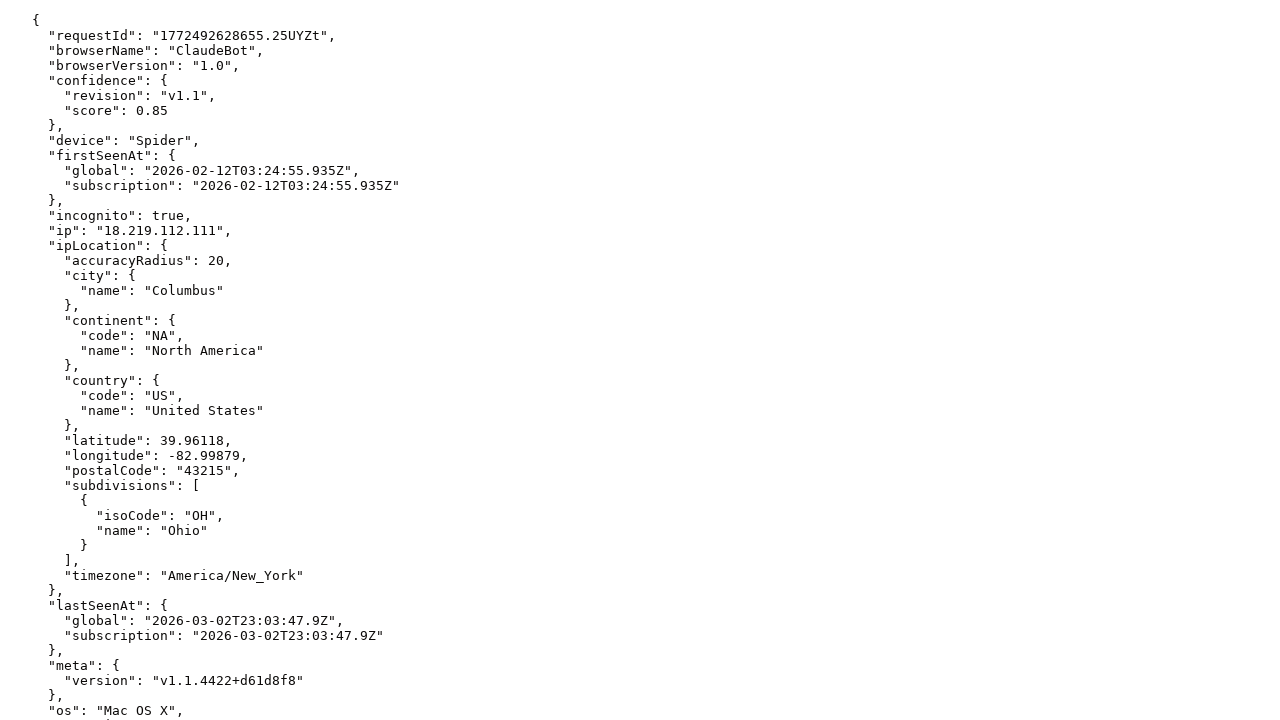

Located pre element containing visitorId
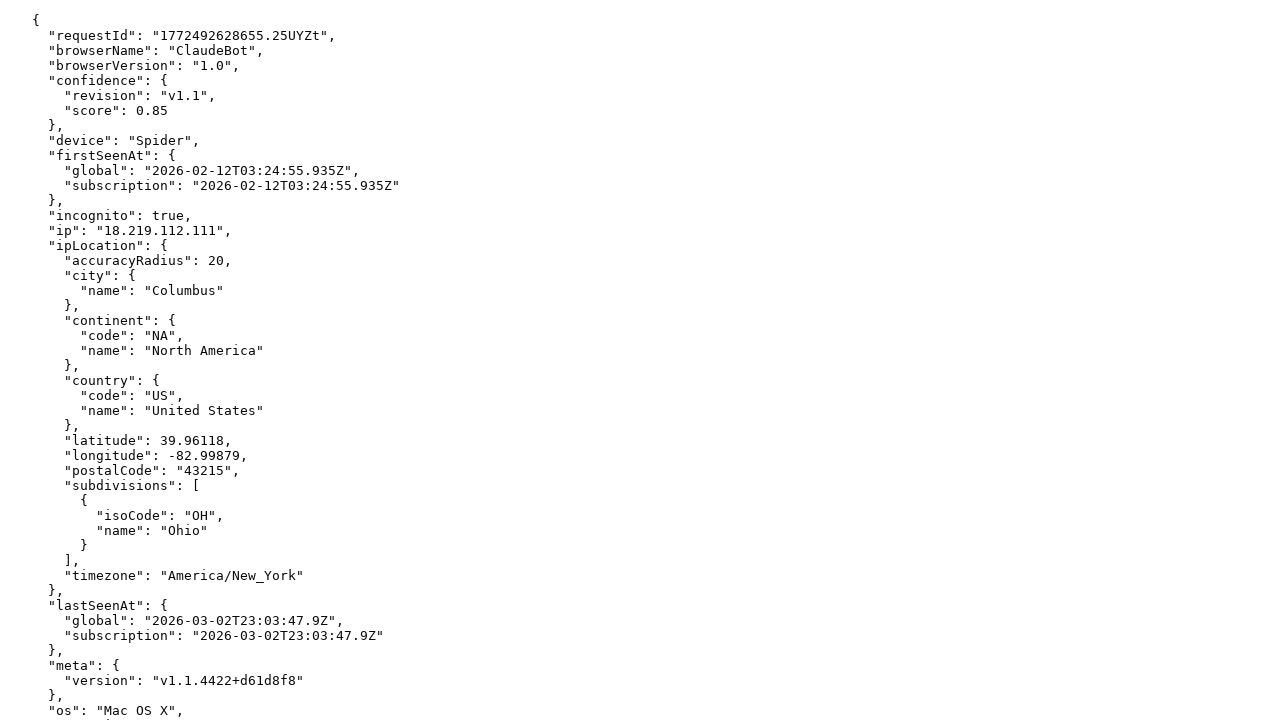

Retrieved visitorId text content: {
  "requestId": "1772492628655.25UYZt",
  "browserName": "ClaudeBot",
  "browserVersion": "1.0",
  "confidence": {
    "revision": "v1.1",
    "score": 0.85
  },
  "device": "Spider",
  "firstSeenAt": {
    "global": "2026-02-12T03:24:55.935Z",
    "subscription": "2026-02-12T03:24:55.935Z"
  },
  "incognito": true,
  "ip": "18.219.112.111",
  "ipLocation": {
    "accuracyRadius": 20,
    "city": {
      "name": "Columbus"
    },
    "continent": {
      "code": "NA",
      "name": "North America"
    },
    "country": {
      "code": "US",
      "name": "United States"
    },
    "latitude": 39.96118,
    "longitude": -82.99879,
    "postalCode": "43215",
    "subdivisions": [
      {
        "isoCode": "OH",
        "name": "Ohio"
      }
    ],
    "timezone": "America/New_York"
  },
  "lastSeenAt": {
    "global": "2026-03-02T23:03:47.9Z",
    "subscription": "2026-03-02T23:03:47.9Z"
  },
  "meta": {
    "version": "v1.1.4422+d61d8f8"
  },
  "os": "Mac OS X",
  "osVersion": "10.15.7",
  "supplementaryIds": {
    "highRecall": {
      "firstSeenAt": {
        "global": "2026-02-12T03:24:55.935Z",
        "subscription": "2026-02-12T03:24:55.935Z"
      },
      "lastSeenAt": {
        "global": "2026-03-02T23:03:47.9Z",
        "subscription": "2026-03-02T23:03:47.9Z"
      },
      "visitorFound": true,
      "visitorId": "bX6KihuSb4lMvXB8NxK44J_hr"
    },
    "standard": {
      "confidence": {
        "revision": "v1.1",
        "score": 0.85
      },
      "firstSeenAt": {
        "global": "2026-02-12T03:24:55.935Z",
        "subscription": "2026-02-12T03:24:55.935Z"
      },
      "lastSeenAt": {
        "global": "2026-03-02T23:03:47.9Z",
        "subscription": "2026-03-02T23:03:47.9Z"
      },
      "visitorFound": true,
      "visitorId": "VggOZ0TtlqqriietQ15l"
    }
  },
  "visitorFound": true,
  "visitorId": "VggOZ0TtlqqriietQ15l"
}
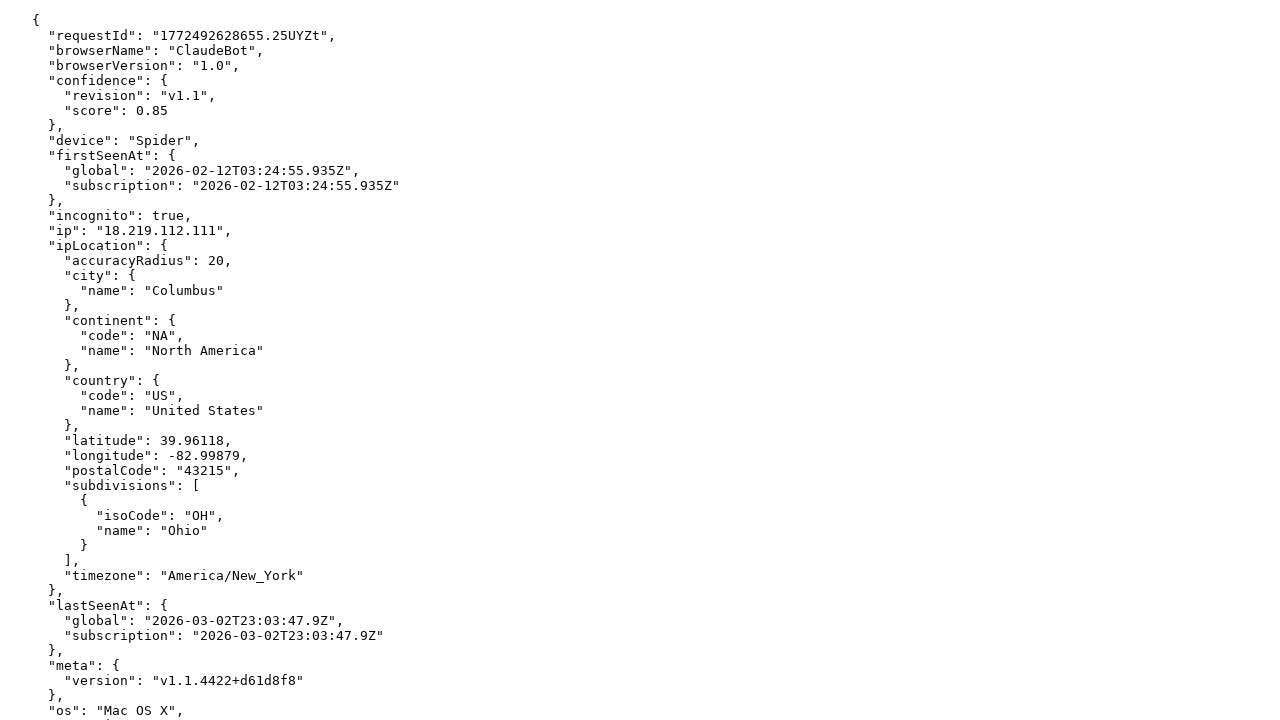

Assertion passed: visitorId is displayed in pre element
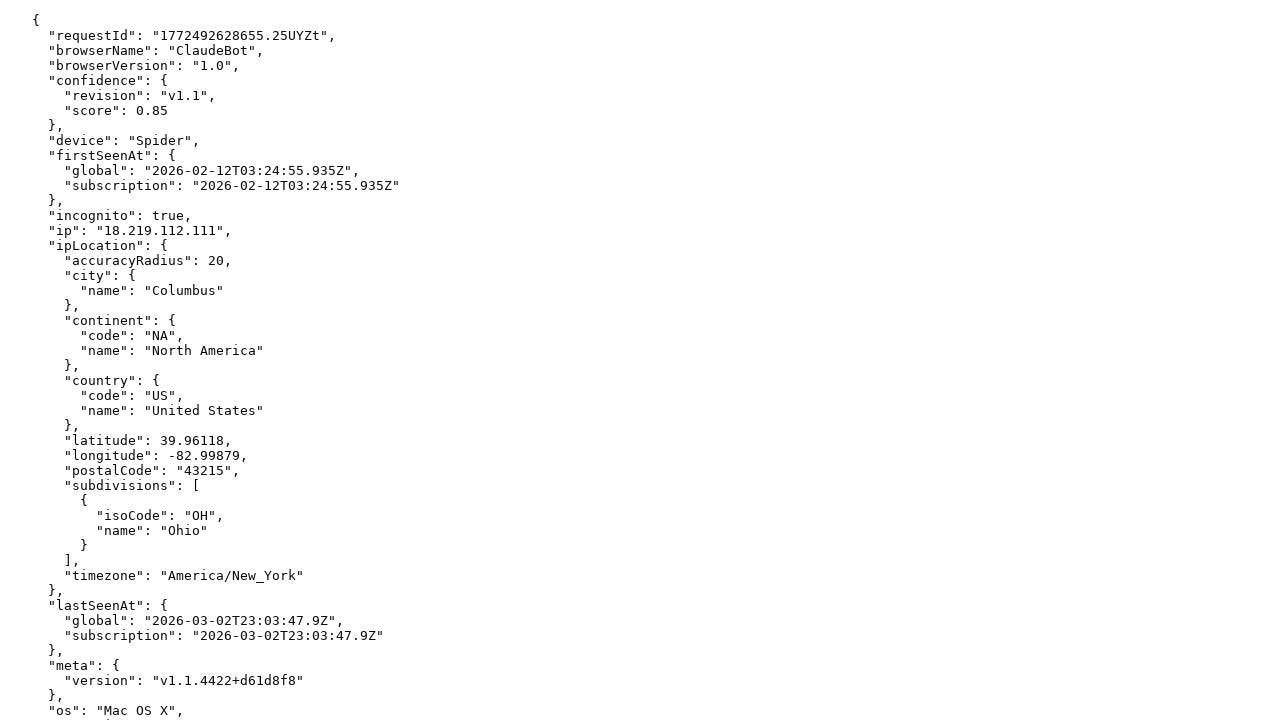

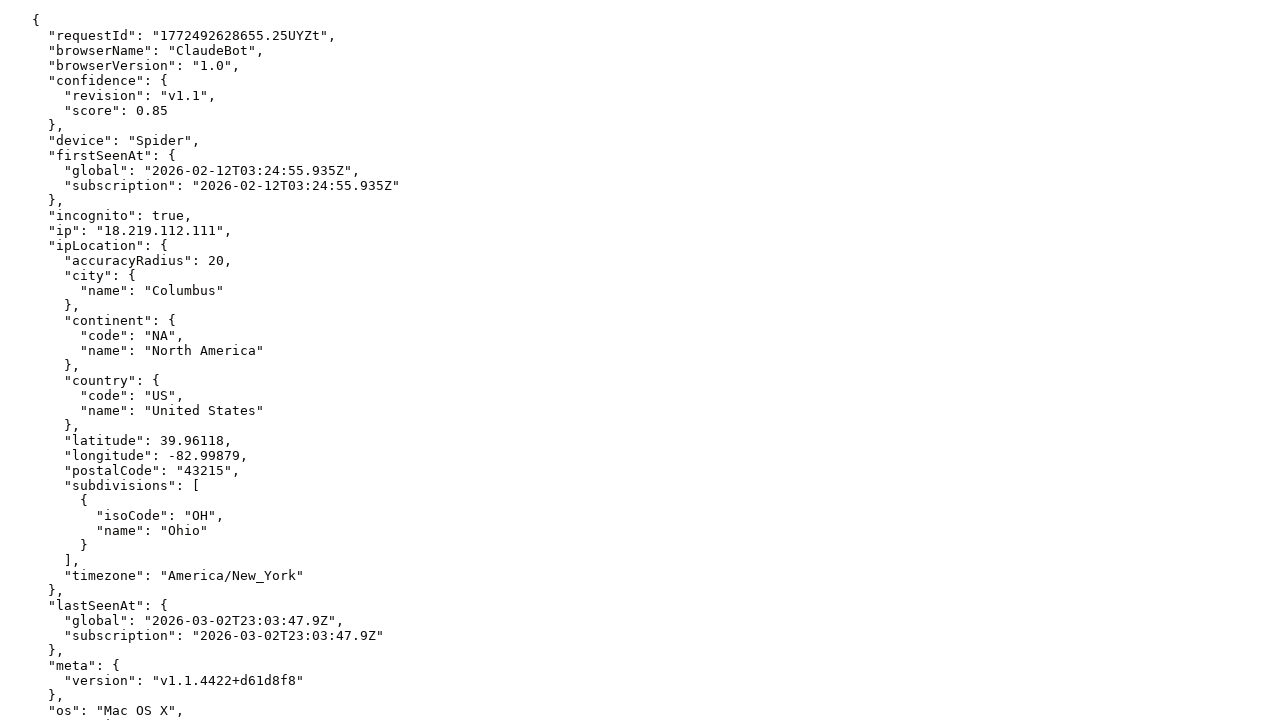